Tests checking and then unchecking the "Mark all as complete" toggle to clear the complete state

Starting URL: https://demo.playwright.dev/todomvc

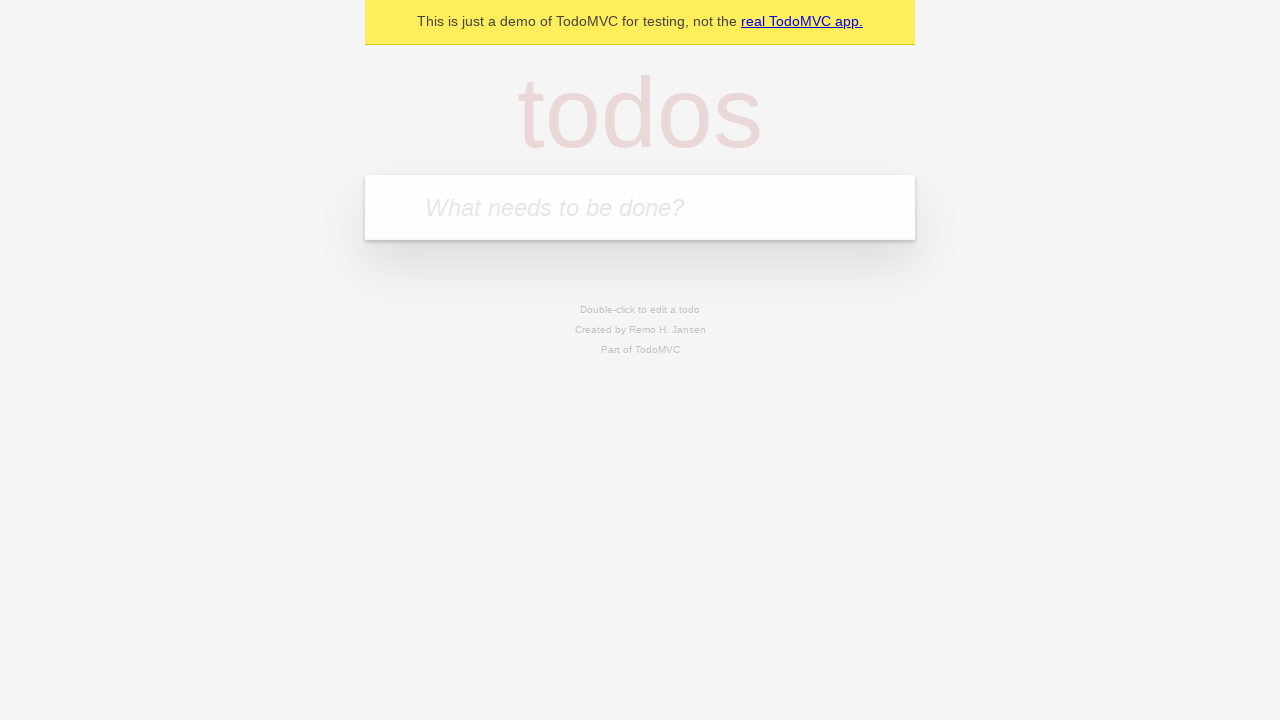

Filled todo input with 'buy some cheese' on internal:attr=[placeholder="What needs to be done?"i]
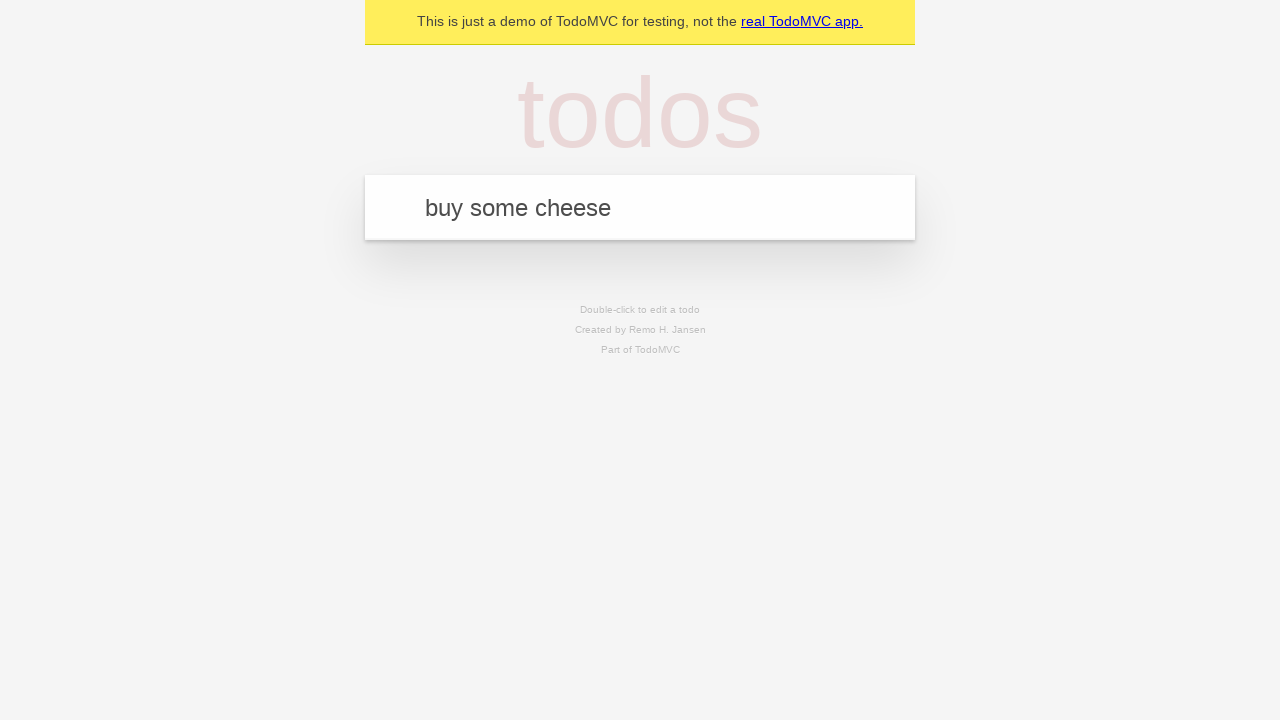

Pressed Enter to add first todo item on internal:attr=[placeholder="What needs to be done?"i]
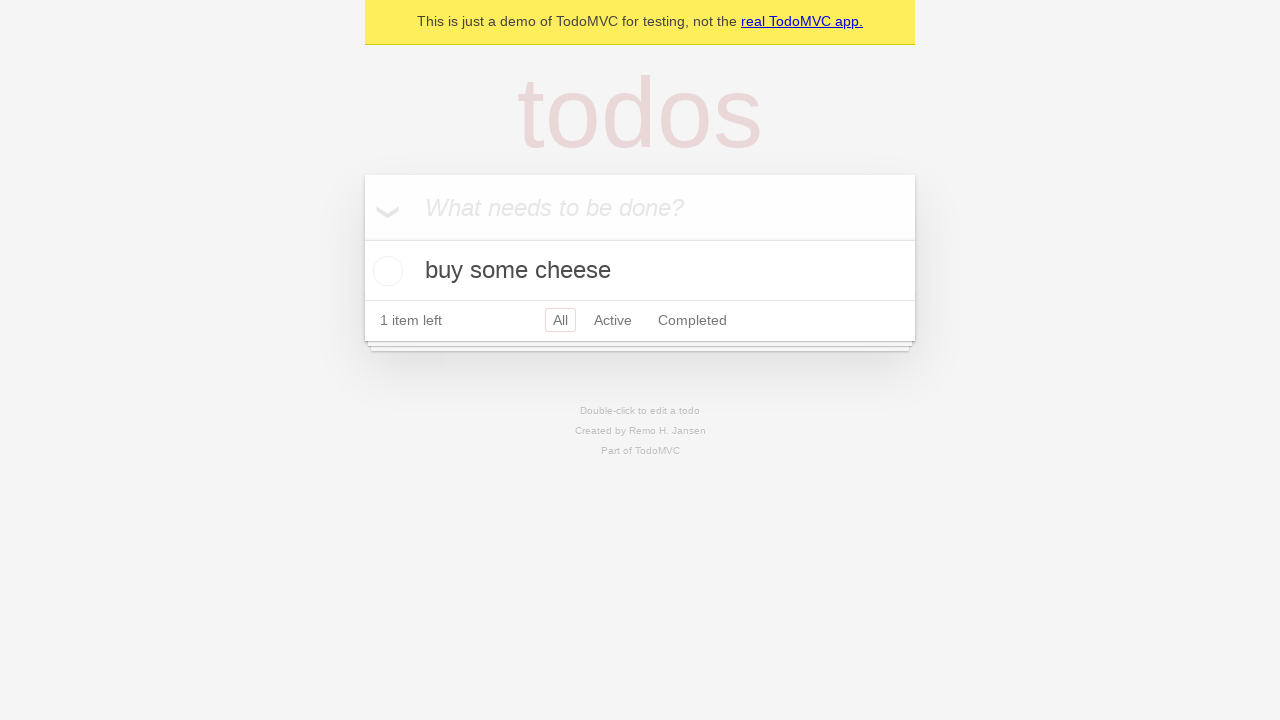

Filled todo input with 'feed the cat' on internal:attr=[placeholder="What needs to be done?"i]
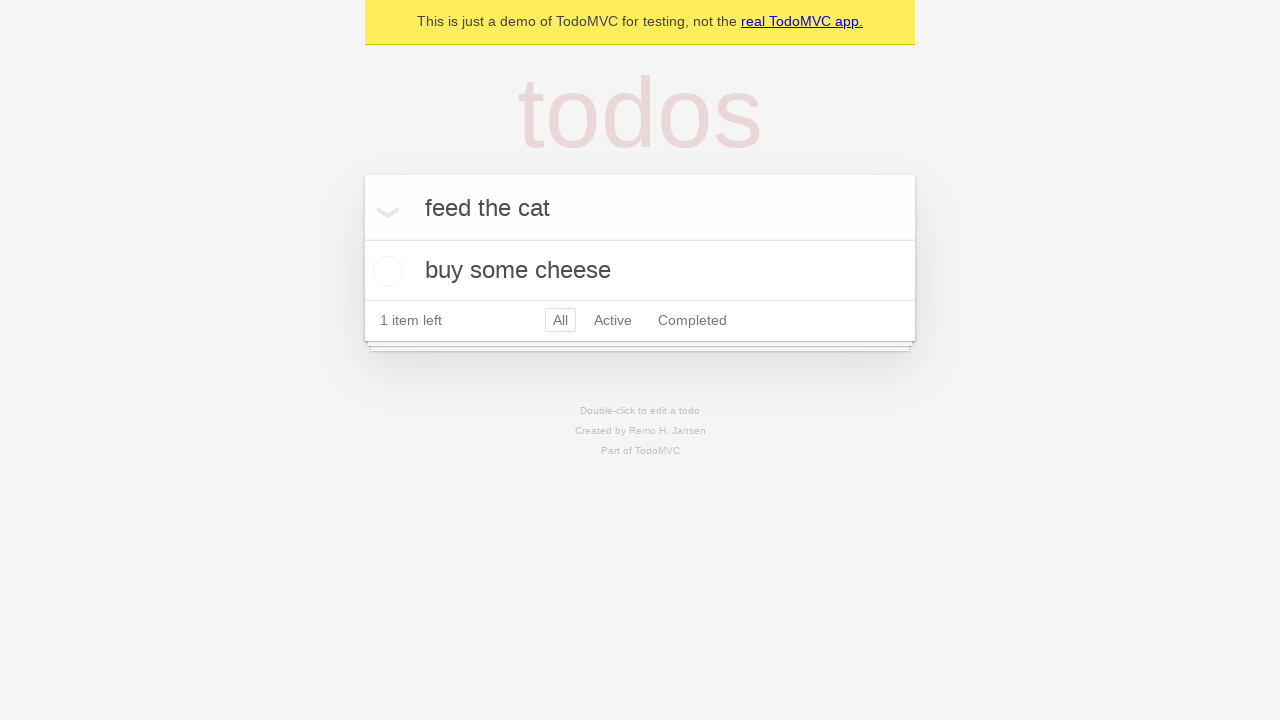

Pressed Enter to add second todo item on internal:attr=[placeholder="What needs to be done?"i]
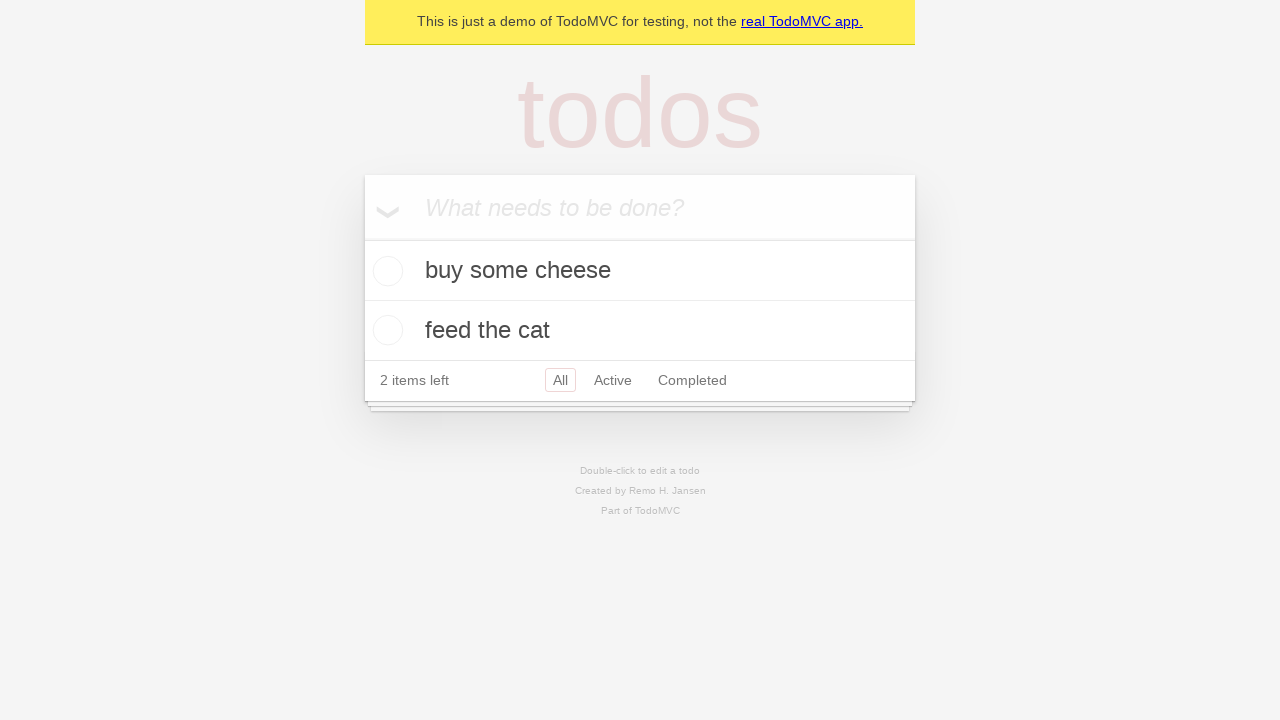

Filled todo input with 'book a doctors appointment' on internal:attr=[placeholder="What needs to be done?"i]
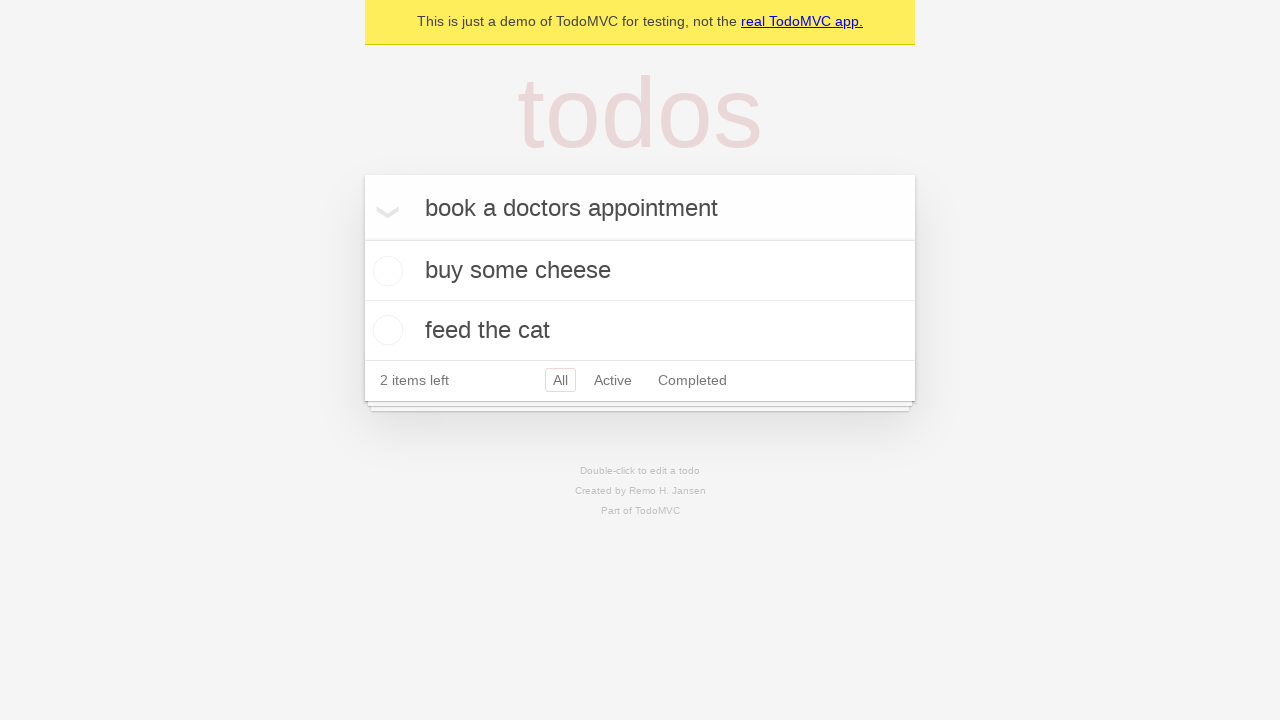

Pressed Enter to add third todo item on internal:attr=[placeholder="What needs to be done?"i]
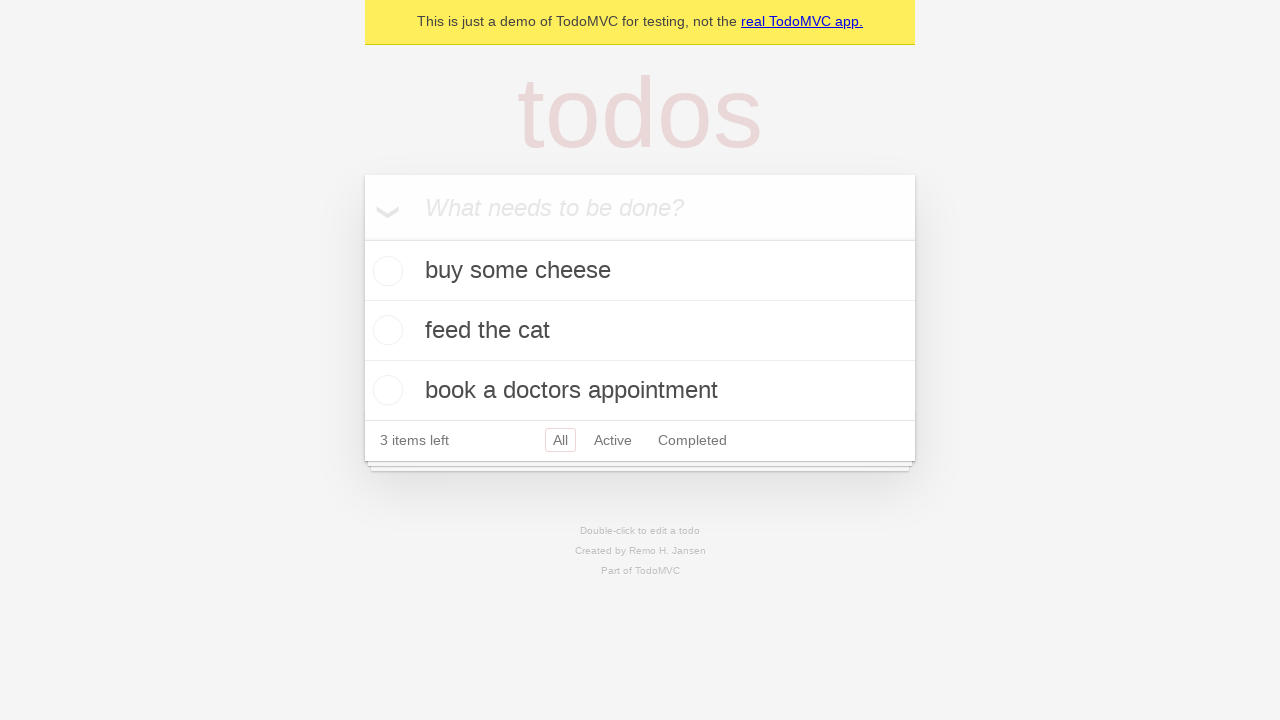

Checked 'Mark all as complete' toggle to complete all items at (362, 238) on internal:label="Mark all as complete"i
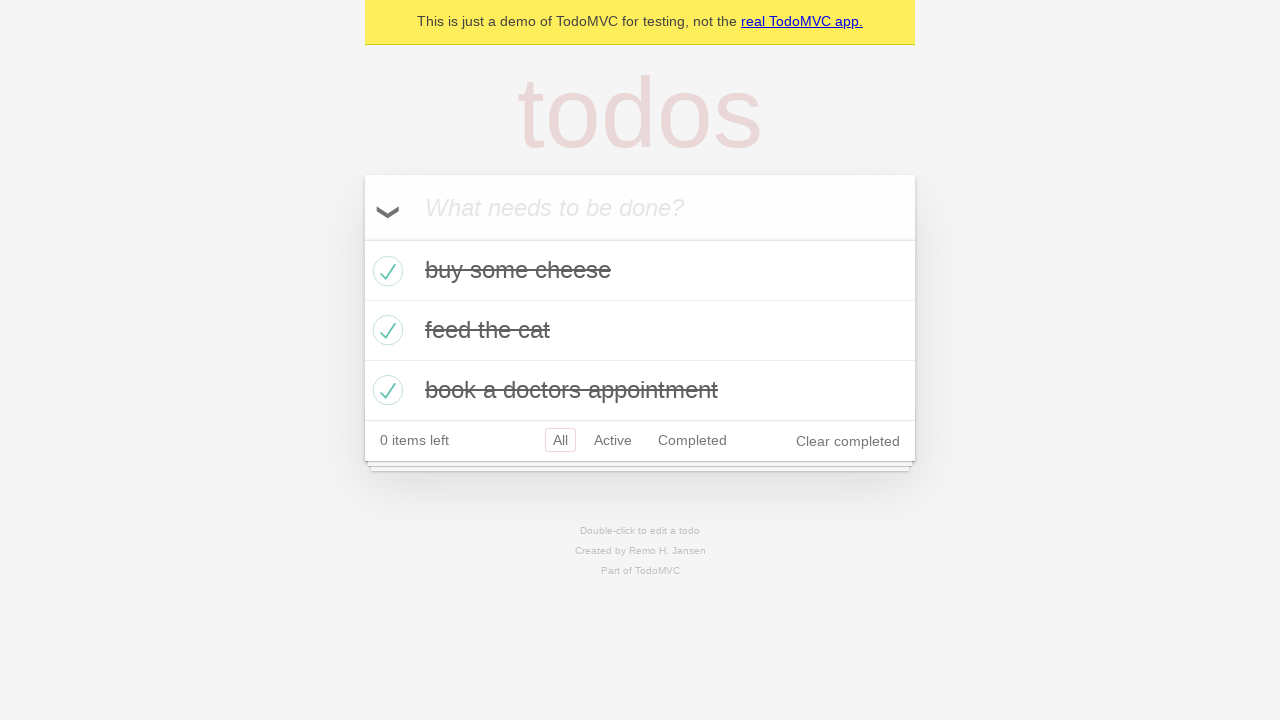

Unchecked 'Mark all as complete' toggle to clear complete state at (362, 238) on internal:label="Mark all as complete"i
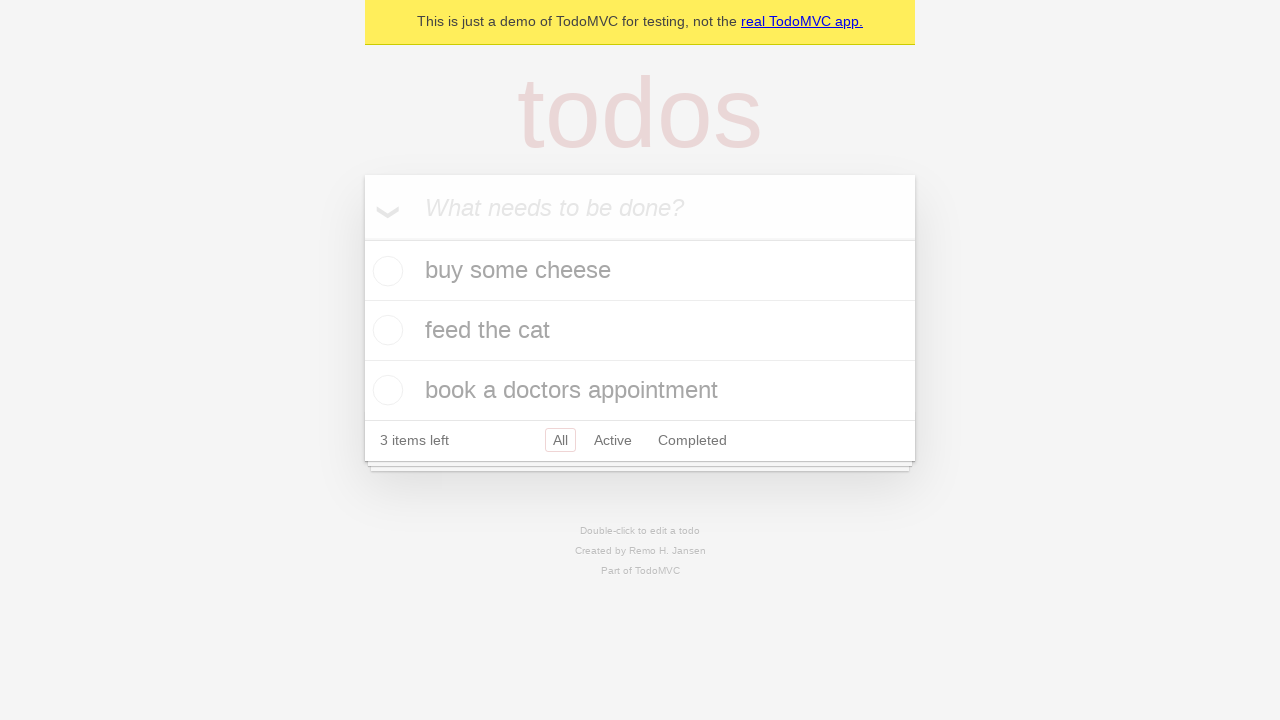

Waited 500ms for state changes to apply
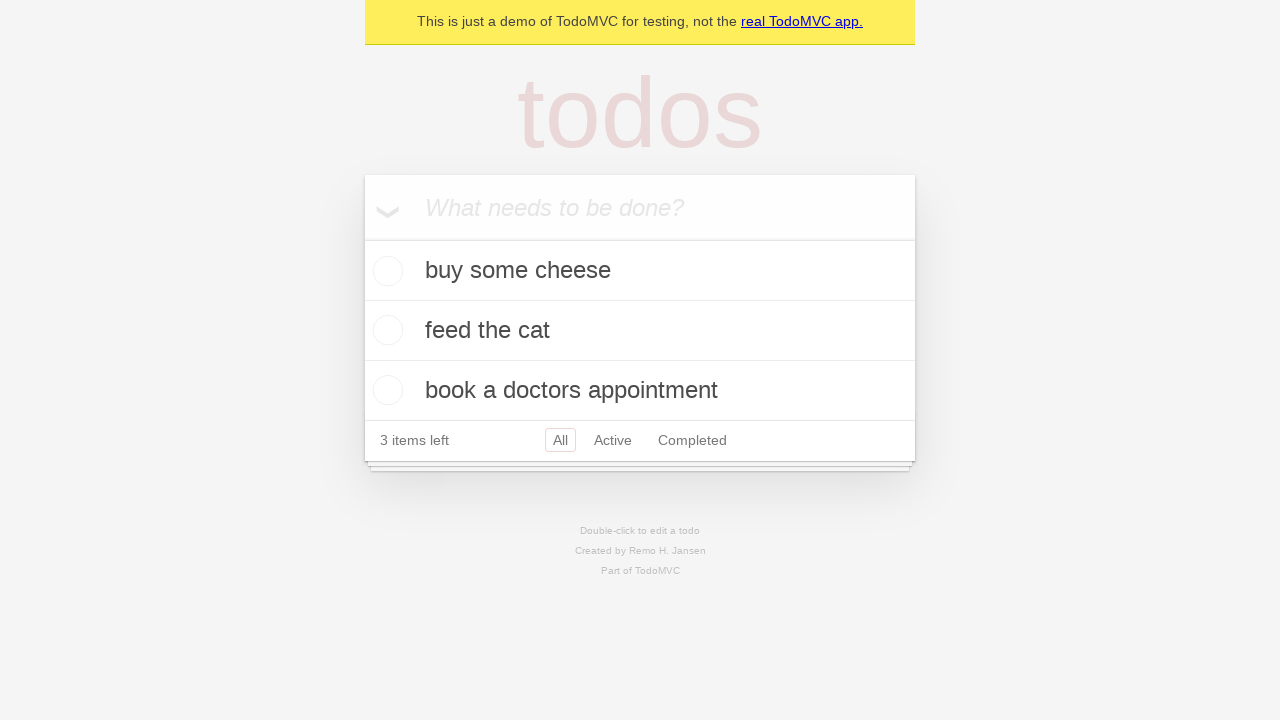

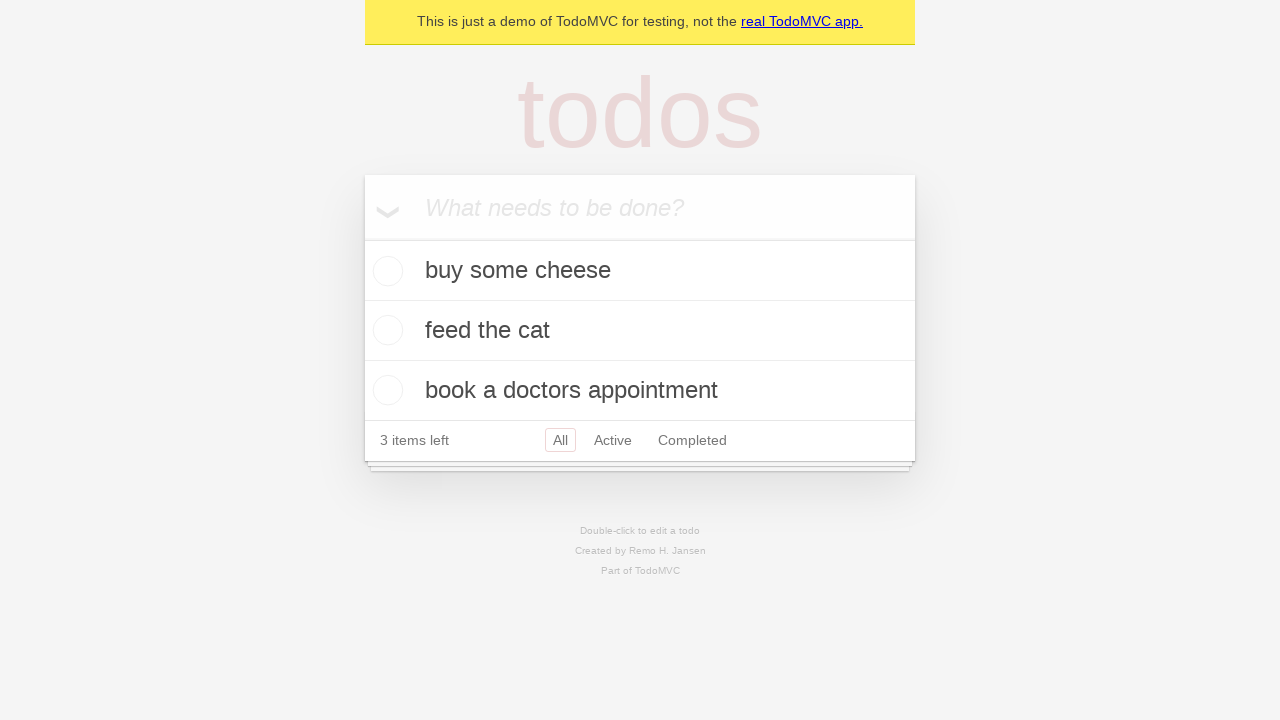